Navigates to GeeksforGeeks homepage and locates the "Courses" link element to retrieve its href attribute

Starting URL: https://www.geeksforgeeks.org/

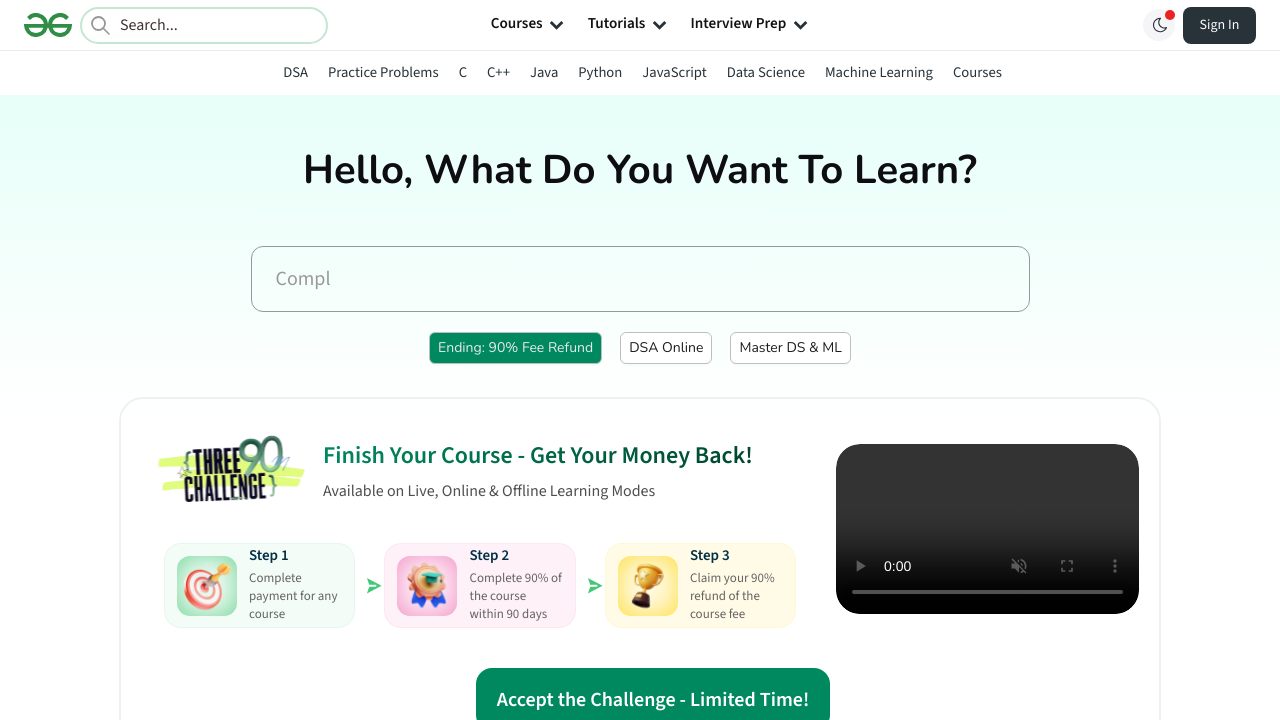

Located the Courses link element on GeeksforGeeks homepage
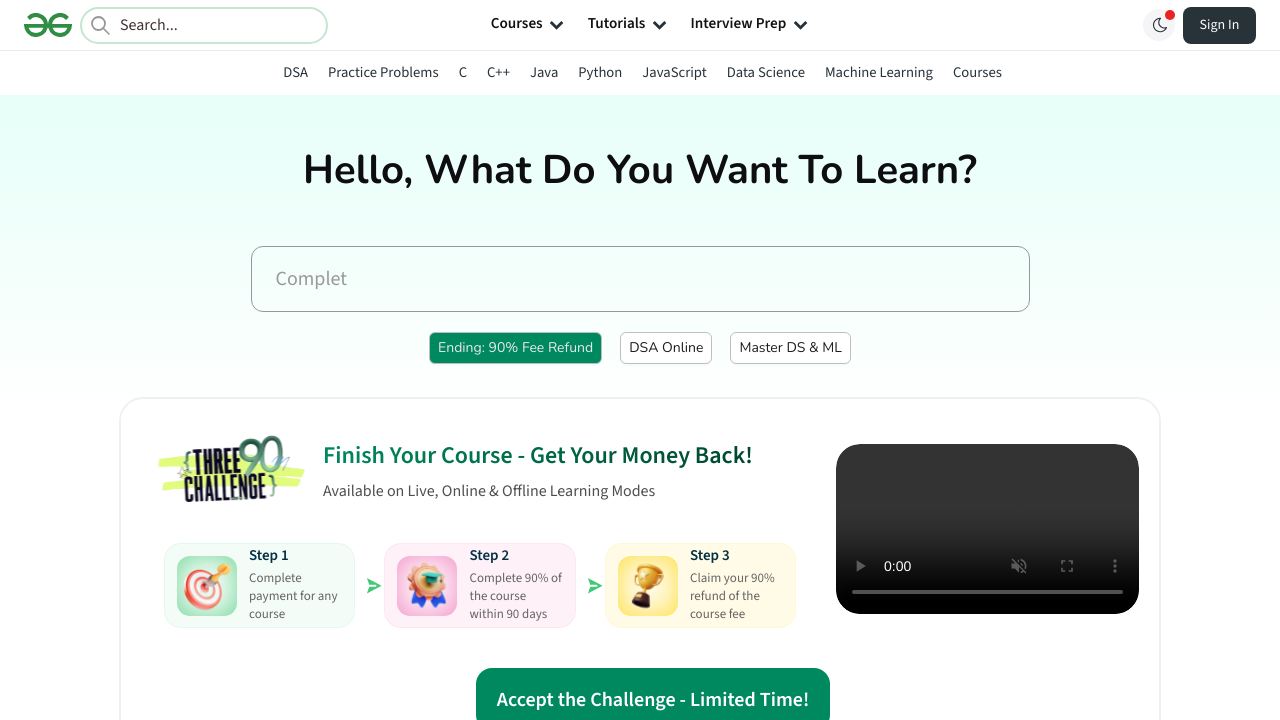

Courses link element is now visible
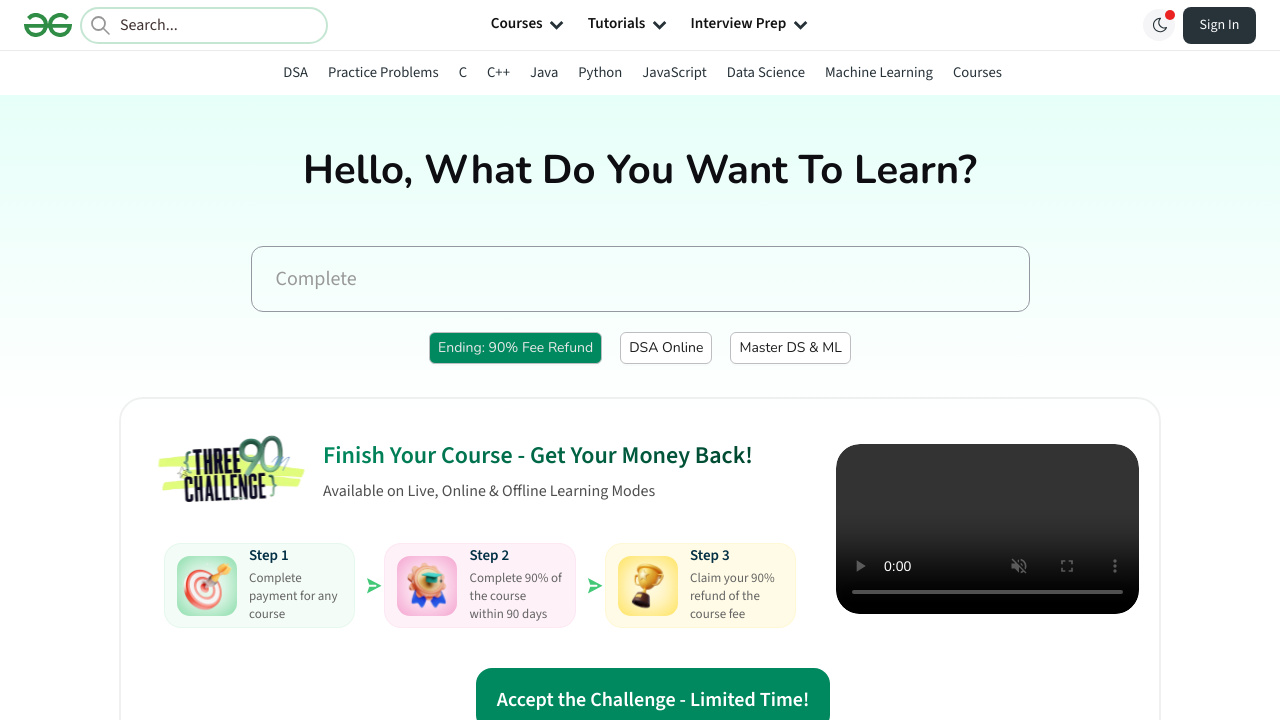

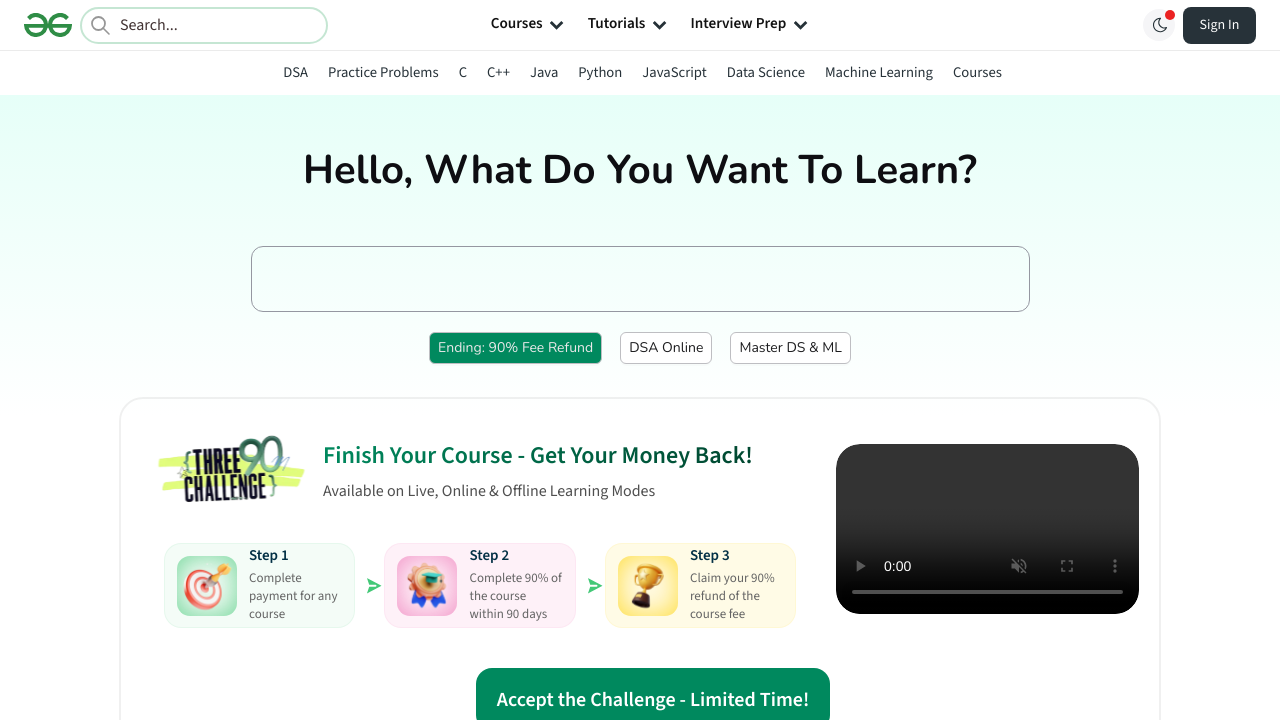